Tests a registration form by filling in three required input fields and submitting the form, then verifies the success message is displayed.

Starting URL: http://suninjuly.github.io/registration1.html

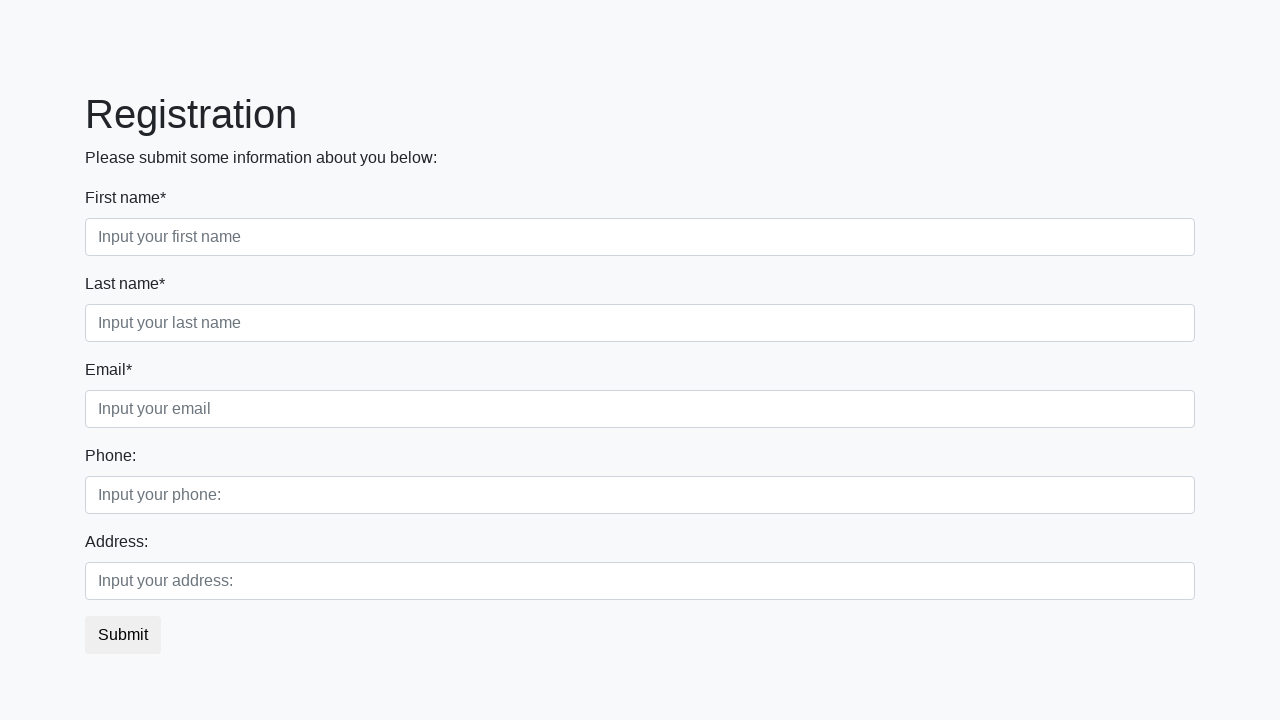

Filled first name field with 'Elena' on input.form-control.first[required]
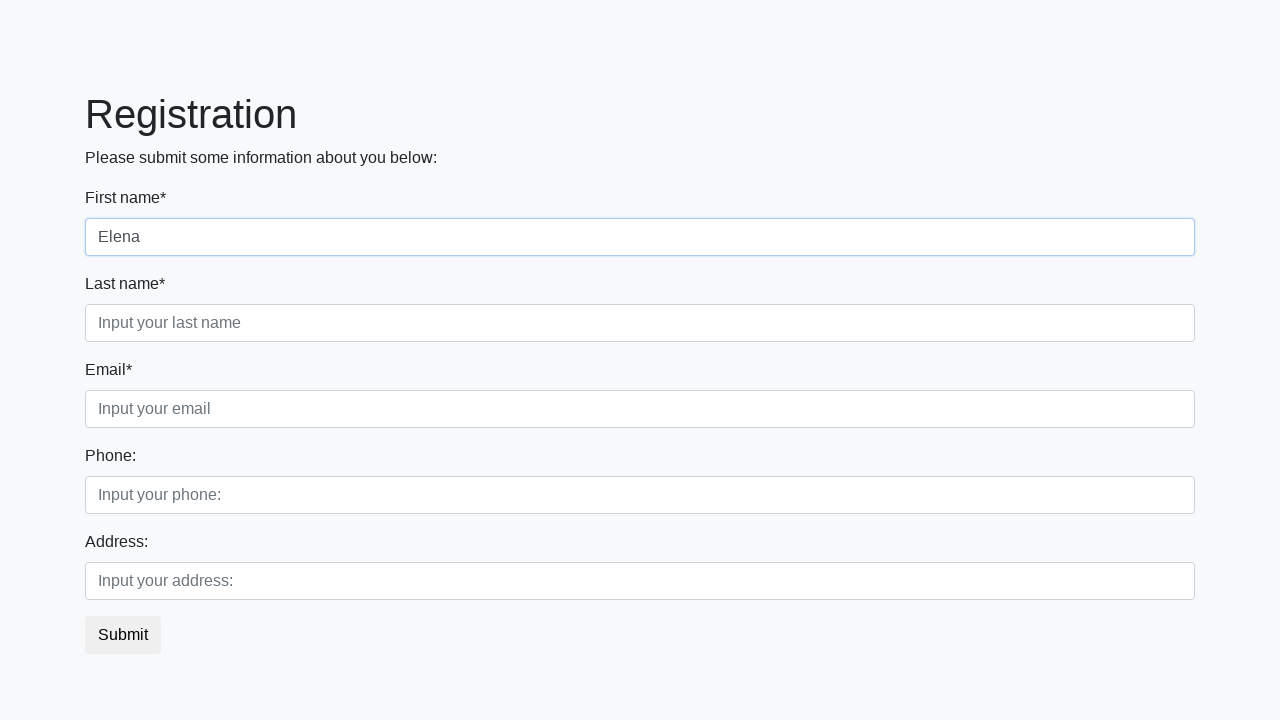

Filled second name field with 'Petrova' on input.form-control.second[required]
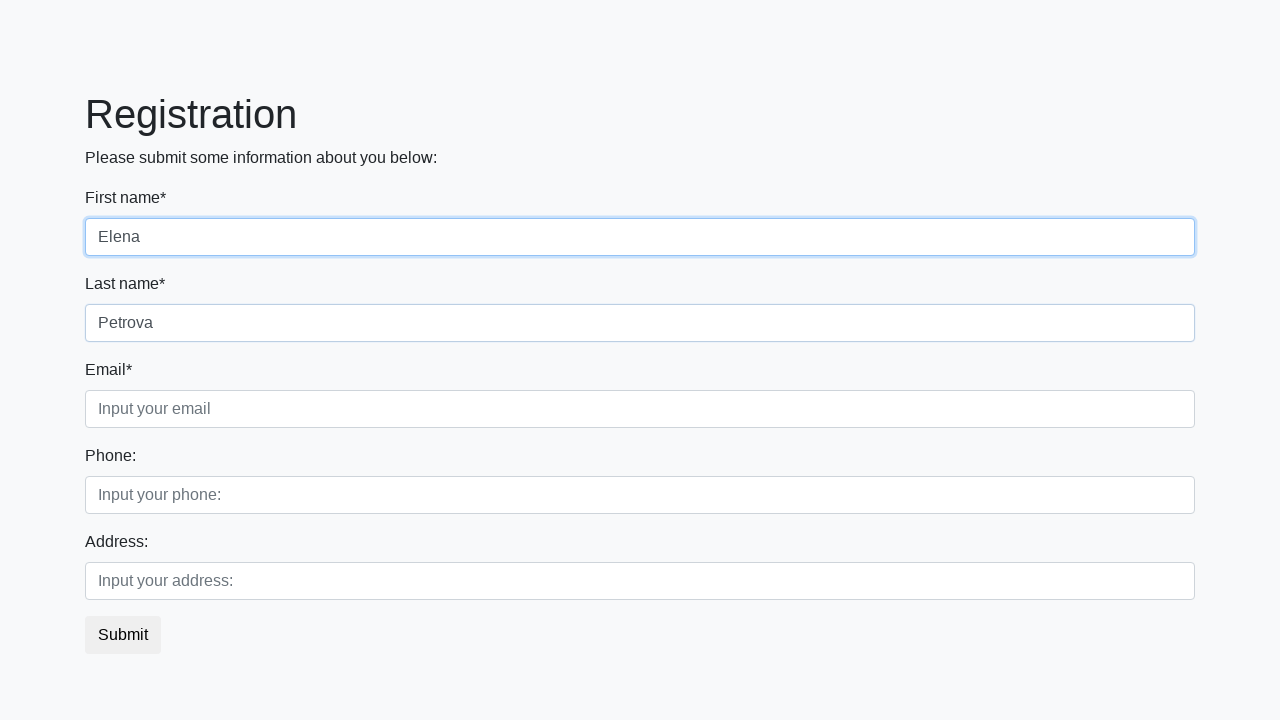

Filled third name field with 'Petrova' on input.form-control.third[required]
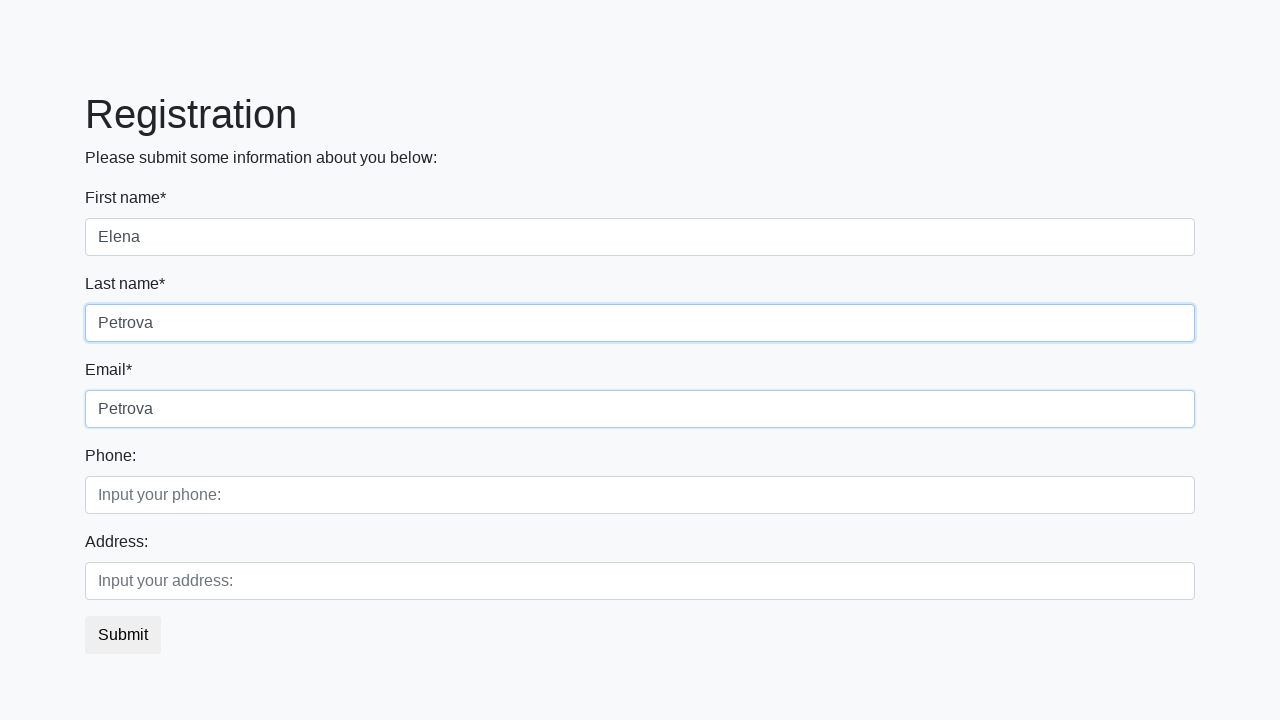

Clicked submit button to register at (123, 635) on button.btn
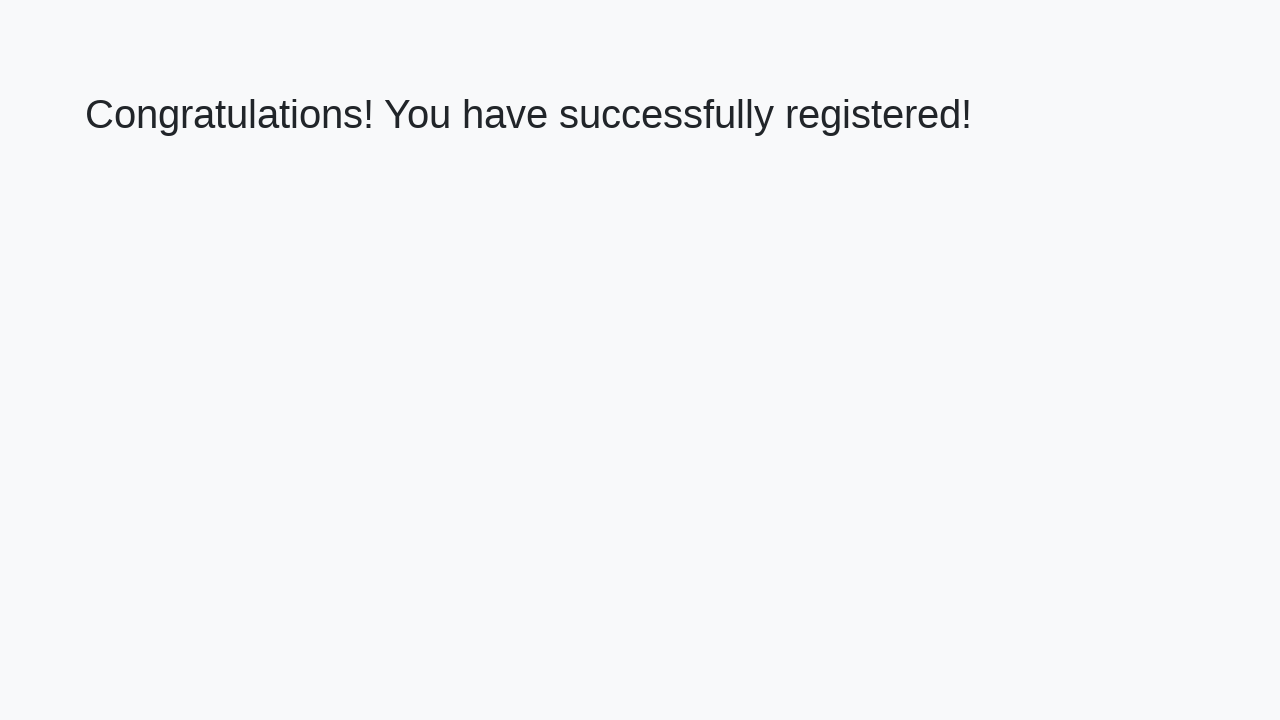

Success message heading loaded
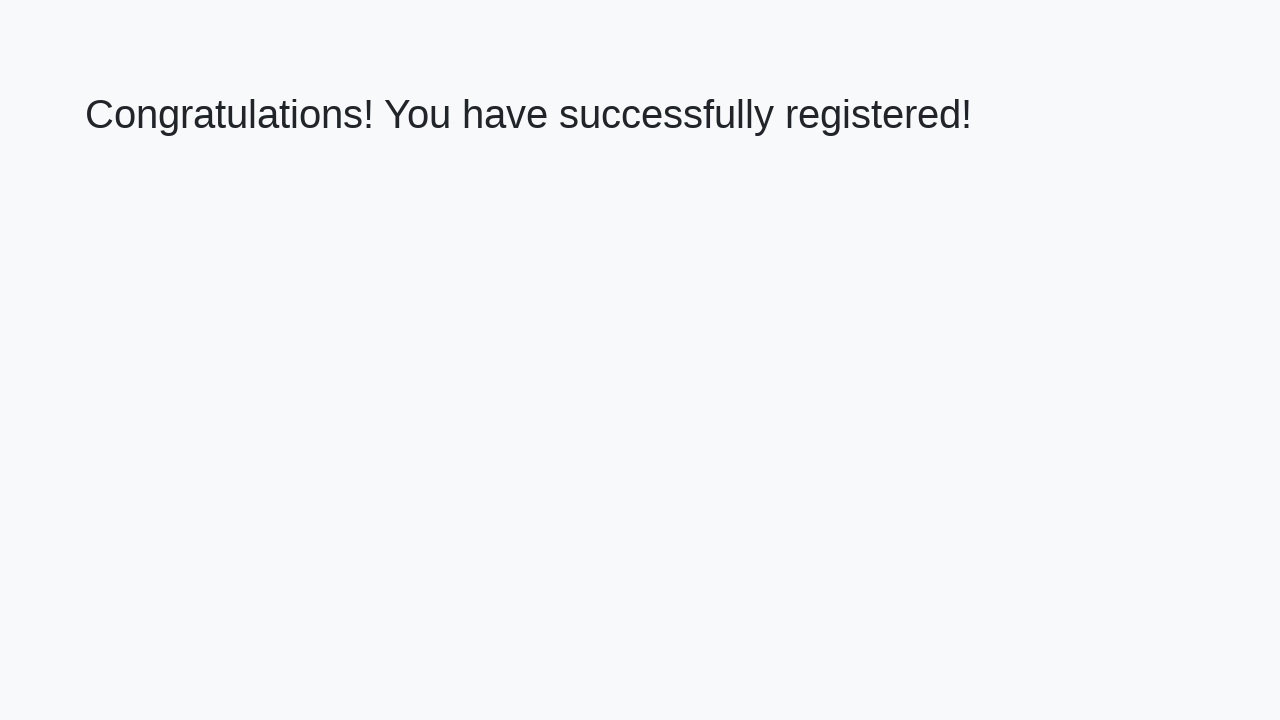

Retrieved success message text
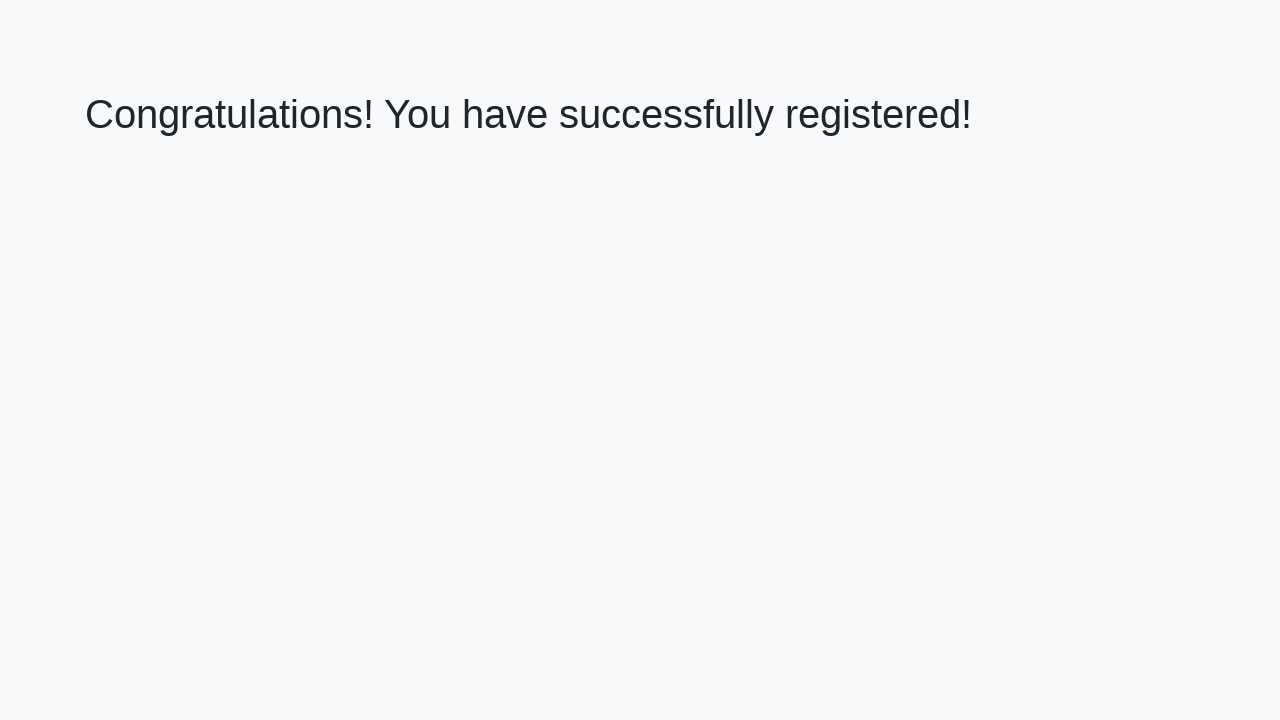

Verified success message: 'Congratulations! You have successfully registered!'
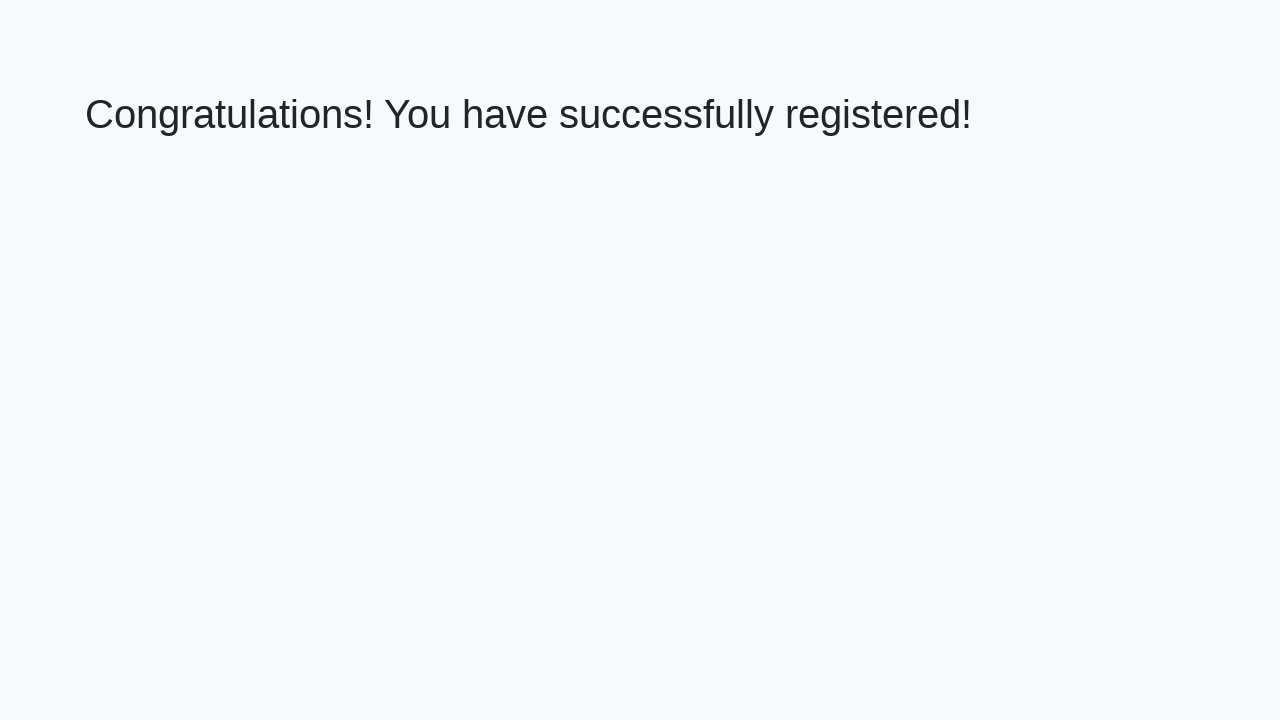

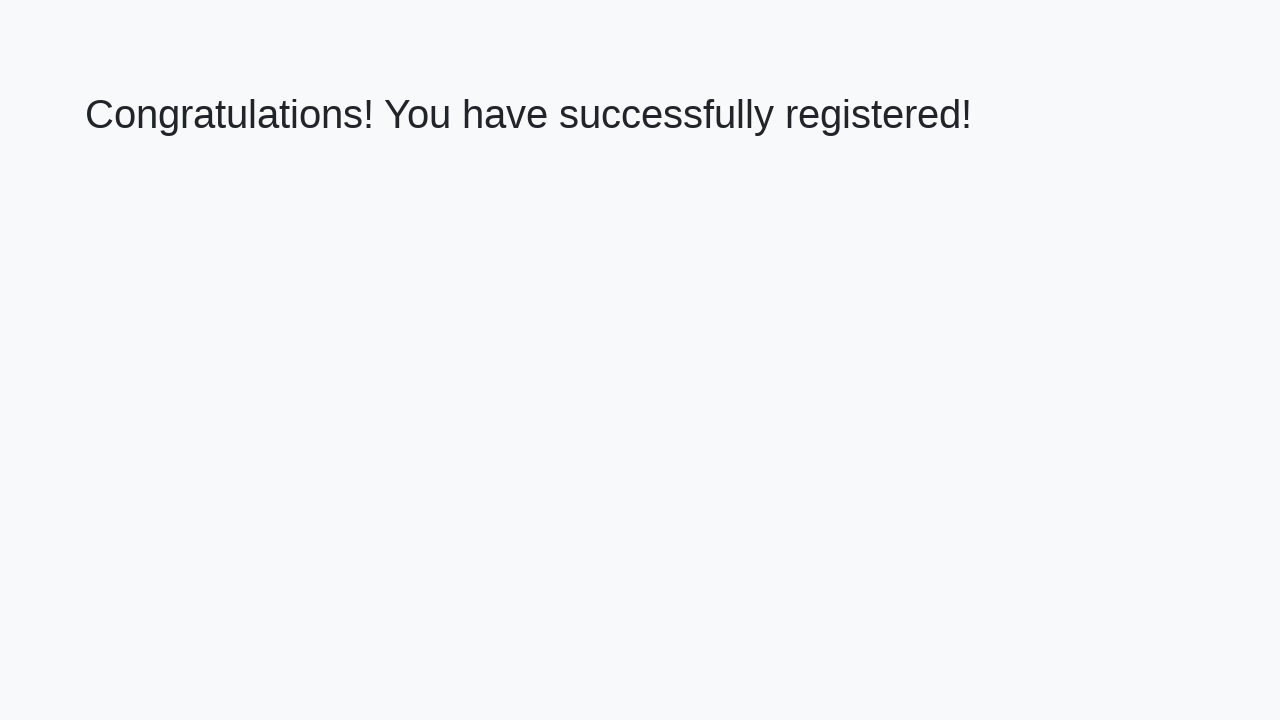